Tests navigation to the registration page by clicking the registration link and verifying the URL changes correctly.

Starting URL: https://qa.koel.app/

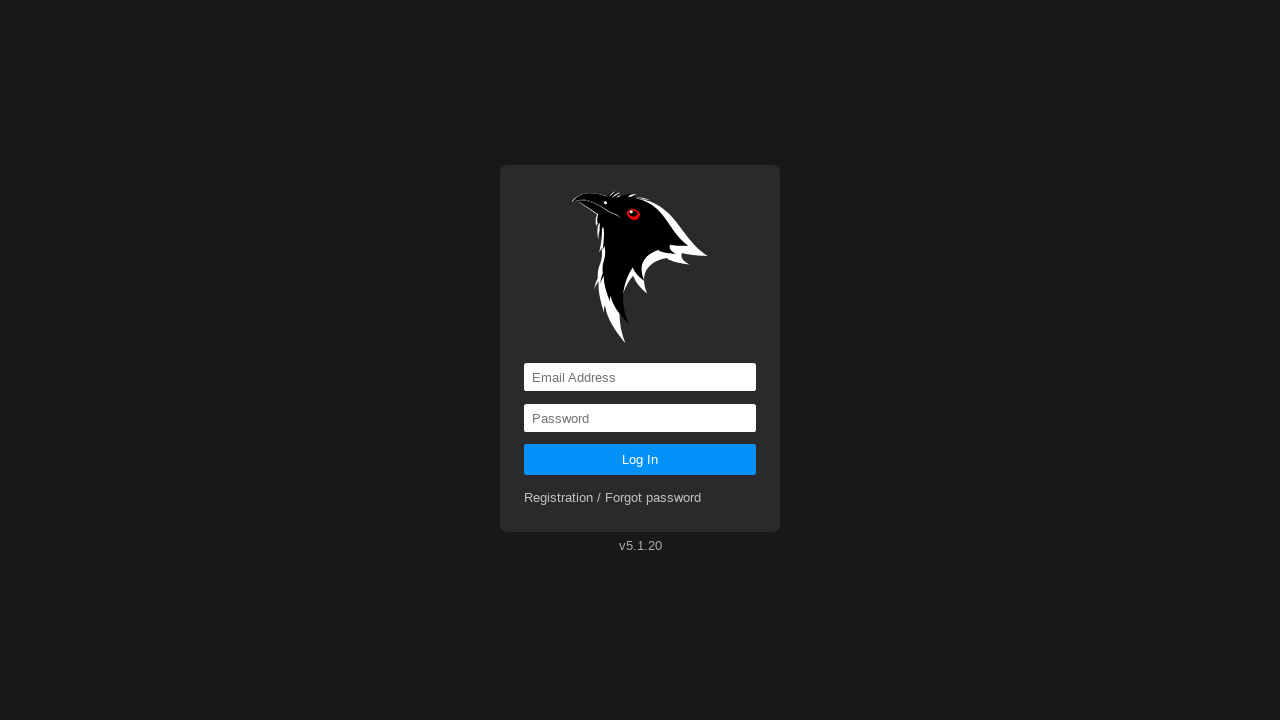

Clicked registration link at (613, 498) on a[href='registration']
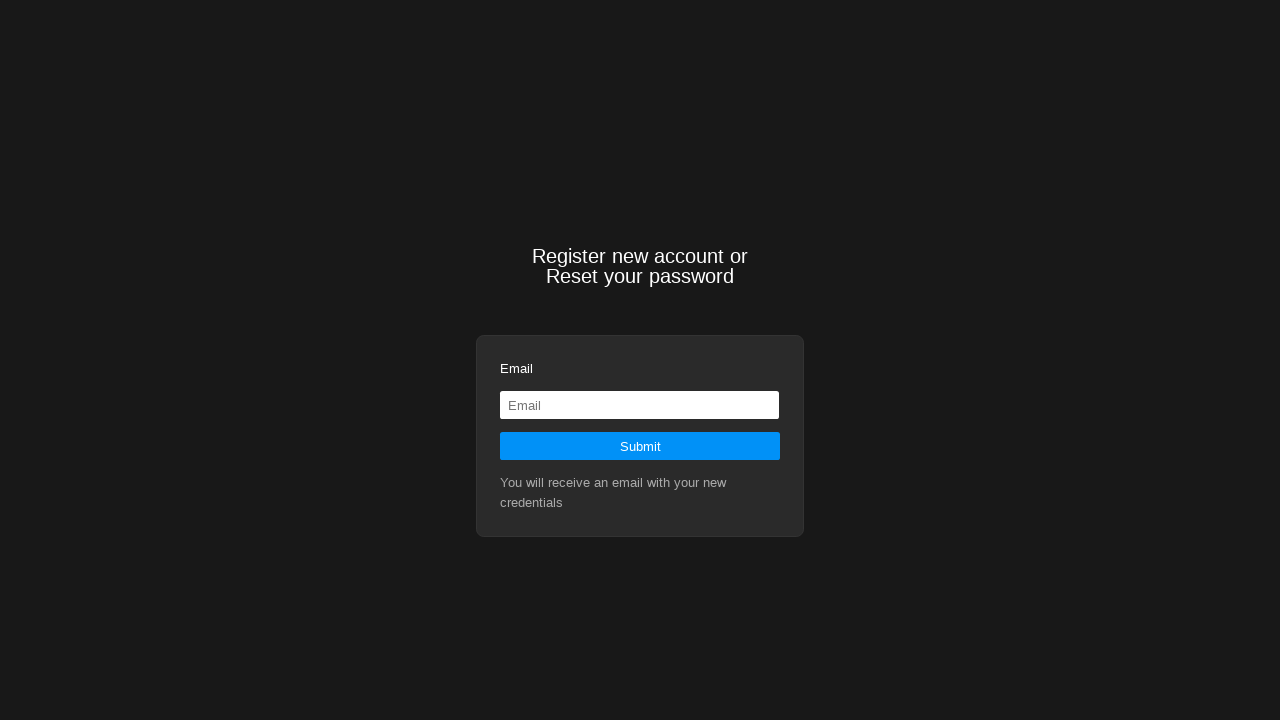

Navigation to registration page completed, URL verified as https://qa.koel.app/registration
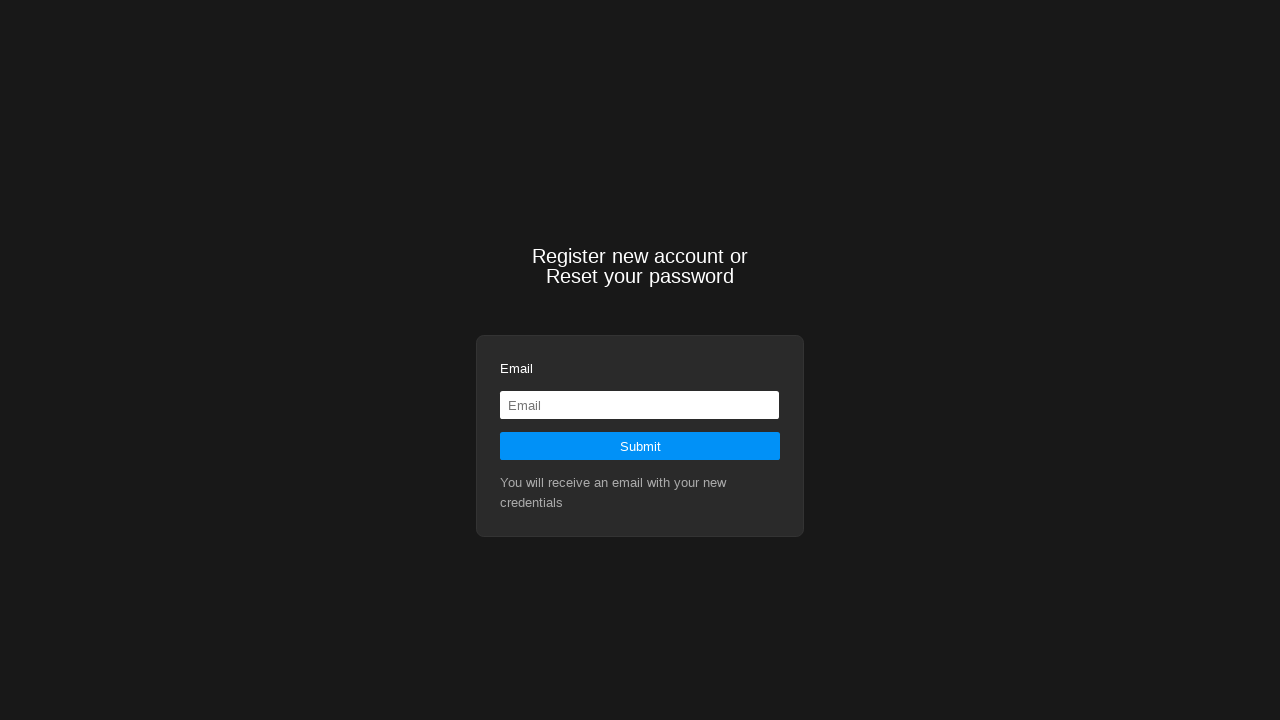

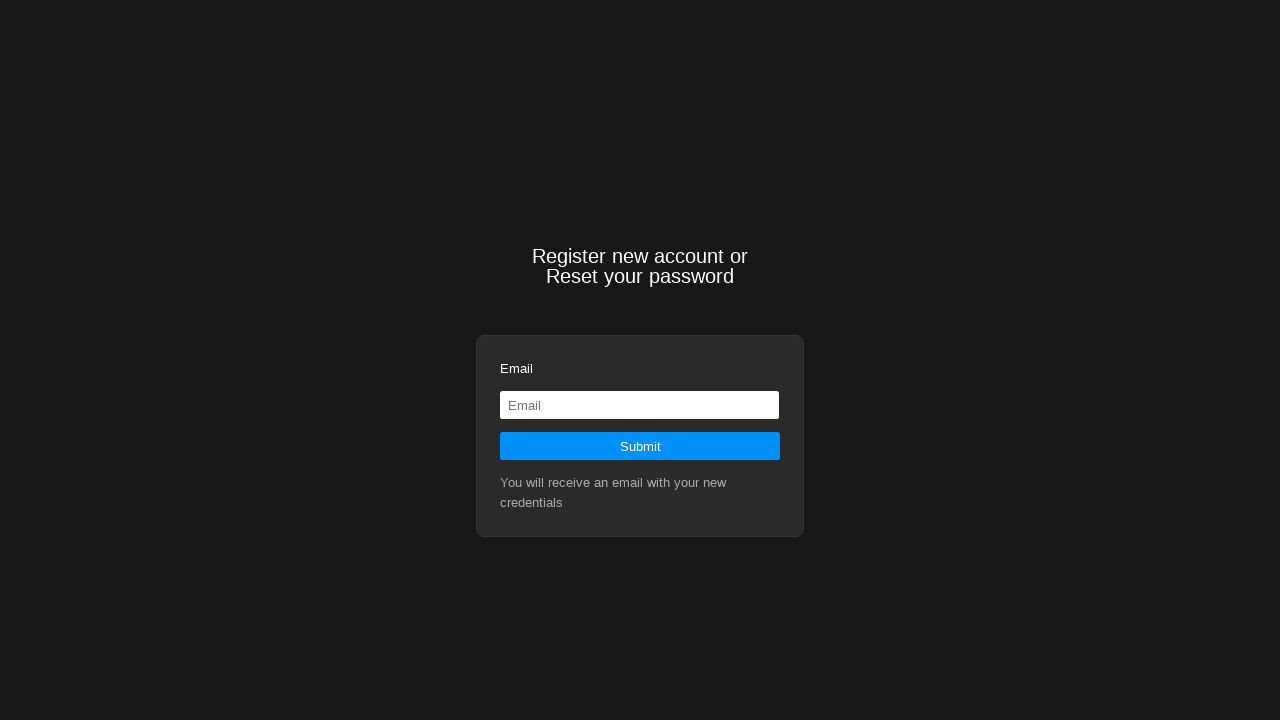